Tests the dynamic controls page by clicking the Remove button to remove a checkbox, then verifies that the "It's gone!" message appears after the element is removed.

Starting URL: https://the-internet.herokuapp.com/dynamic_controls

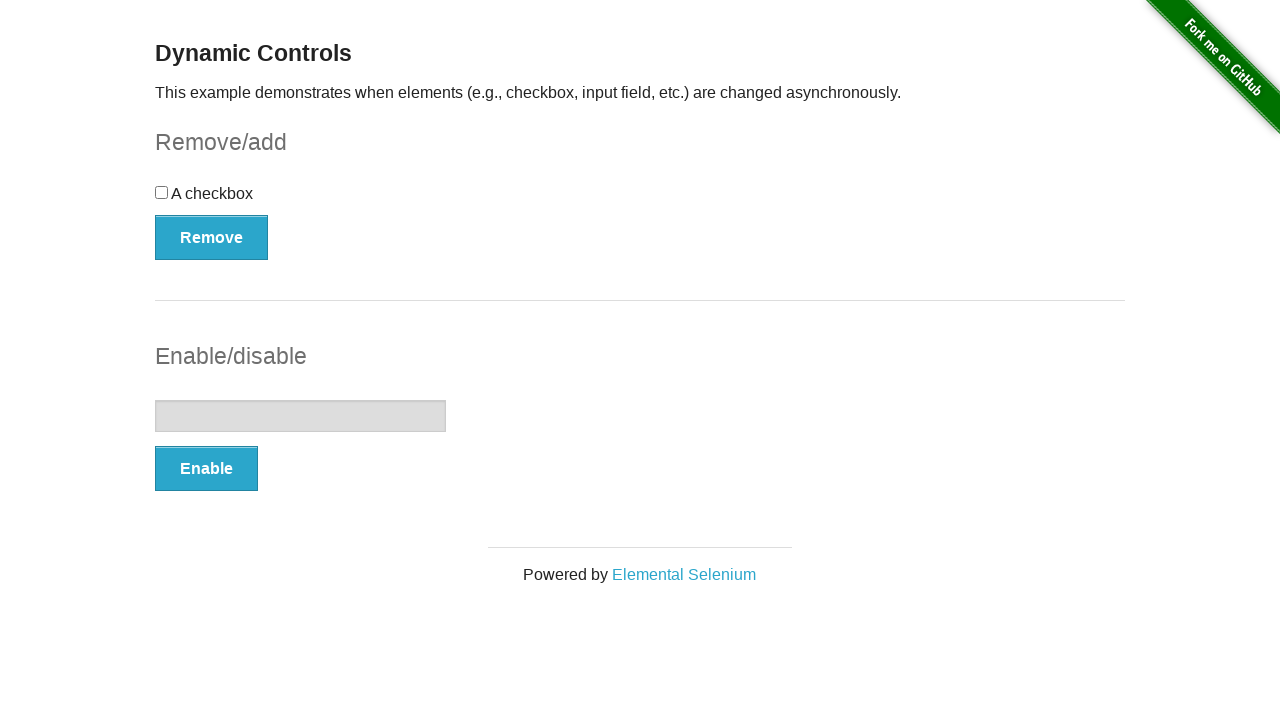

Navigated to the dynamic controls page
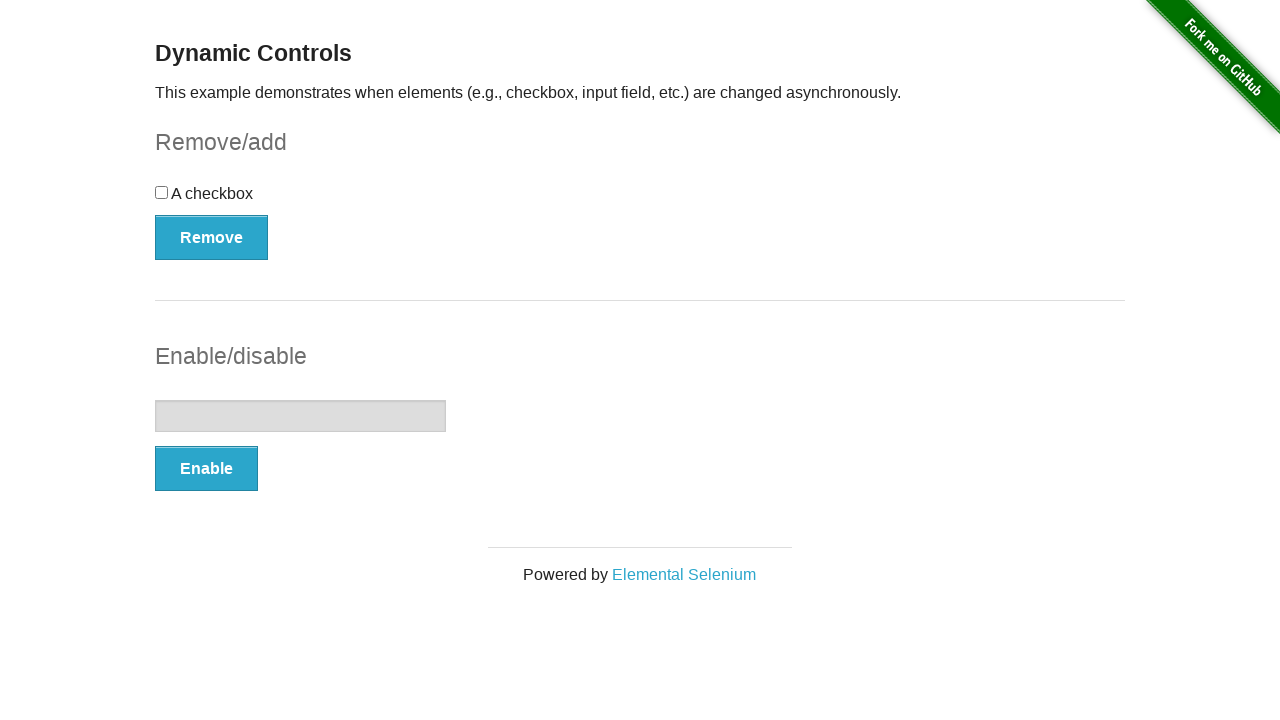

Clicked the Remove button to remove the checkbox at (212, 237) on (//button)[1]
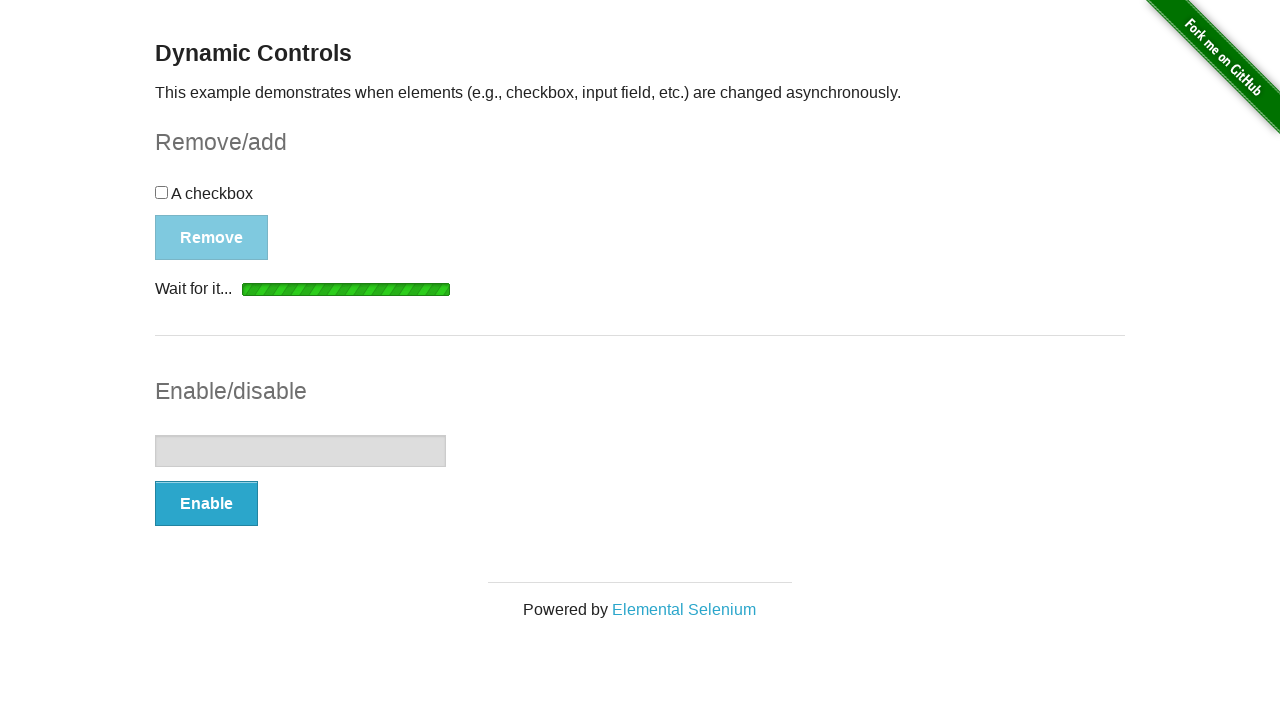

The 'It's gone!' message appeared after element removal
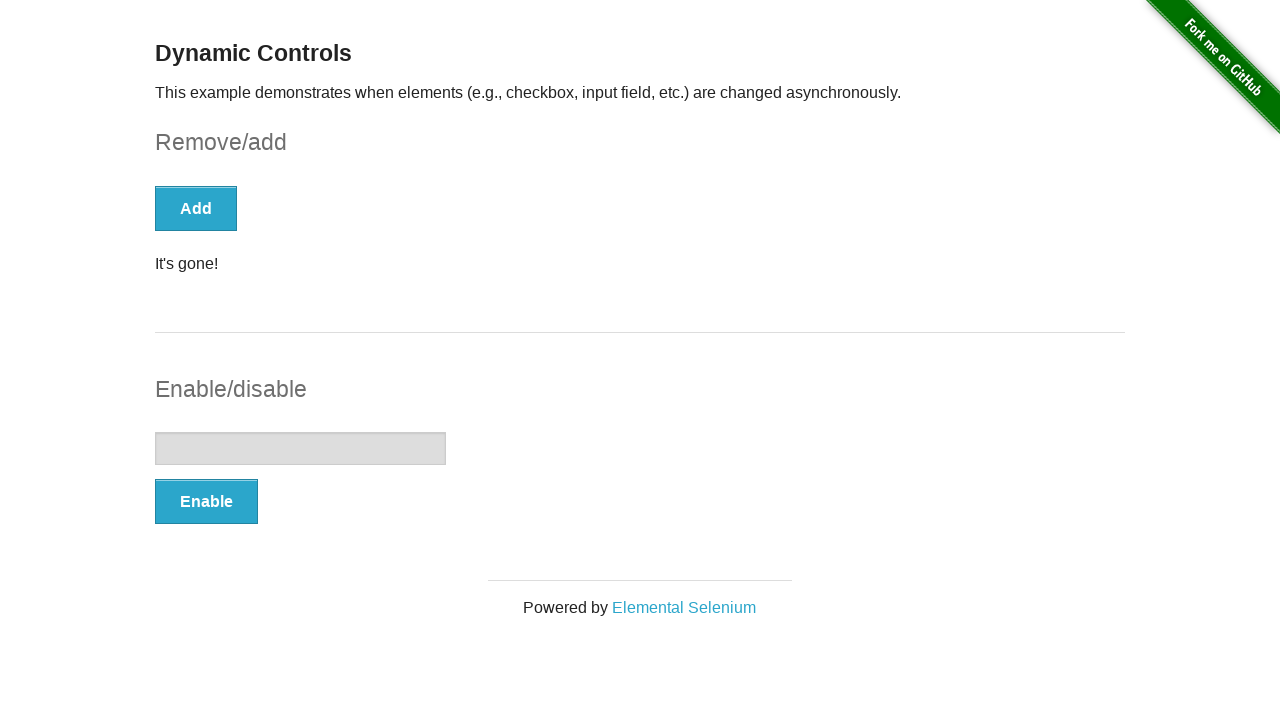

Verified that the 'It's gone!' message is visible
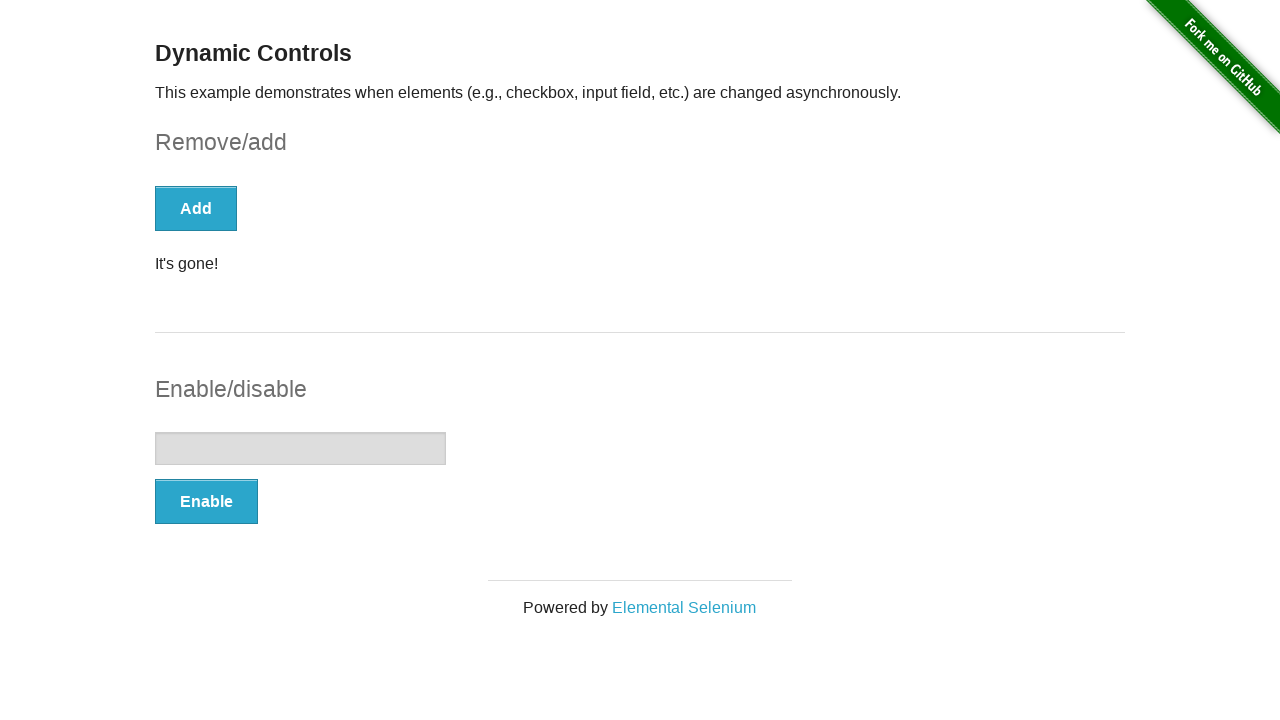

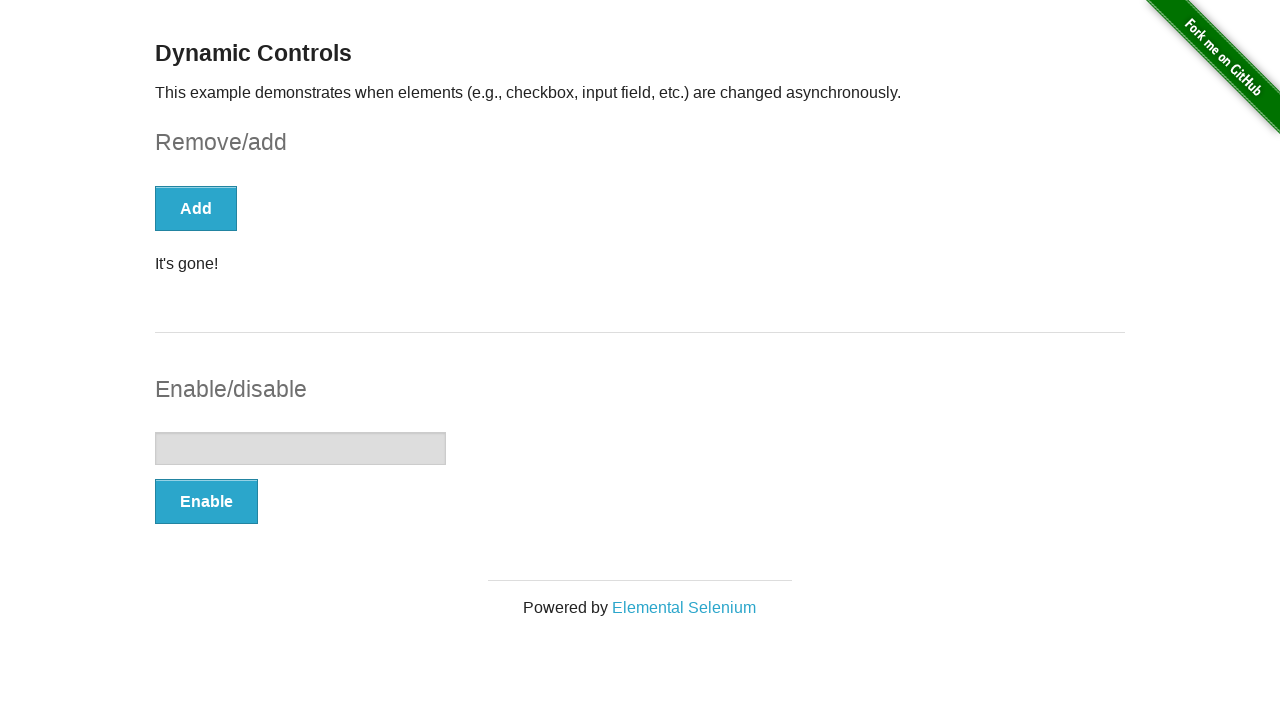